Tests finding and clicking a link by its text, where the link text is a calculated mathematical value (ceil of pi^e * 10000)

Starting URL: http://suninjuly.github.io/find_link_text

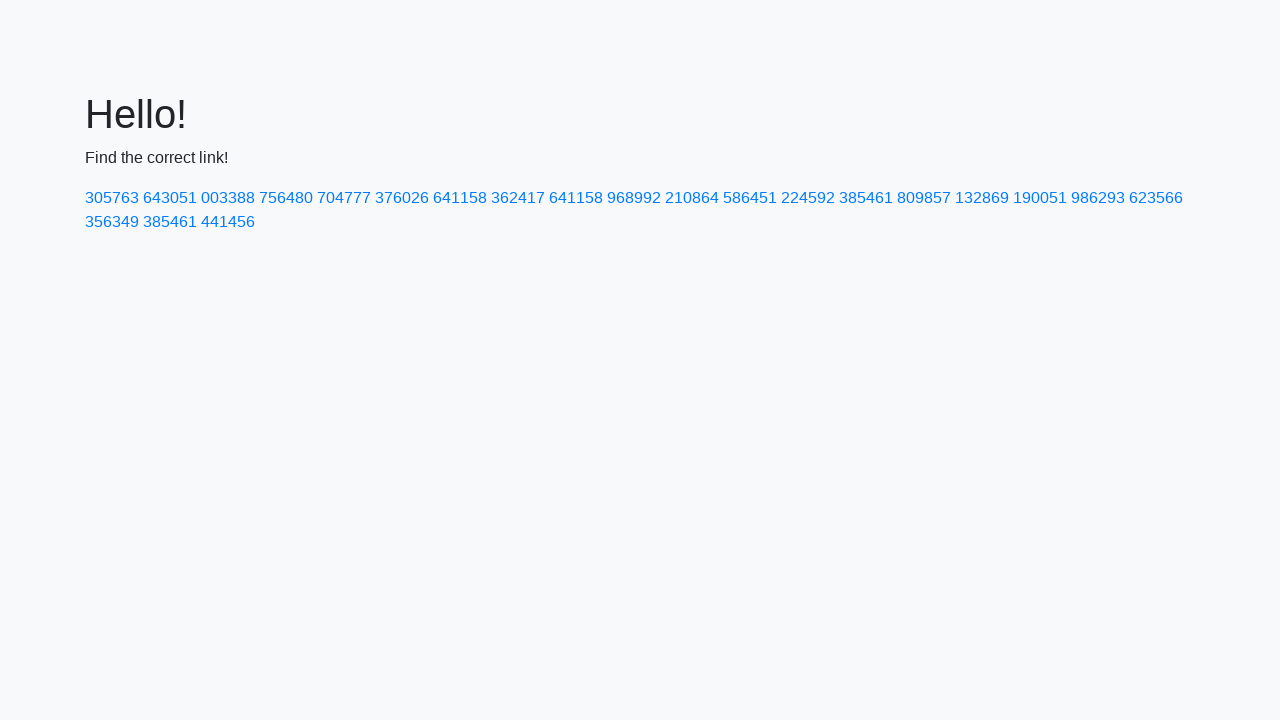

Calculated link text value: 224592 (ceil of pi^e * 10000)
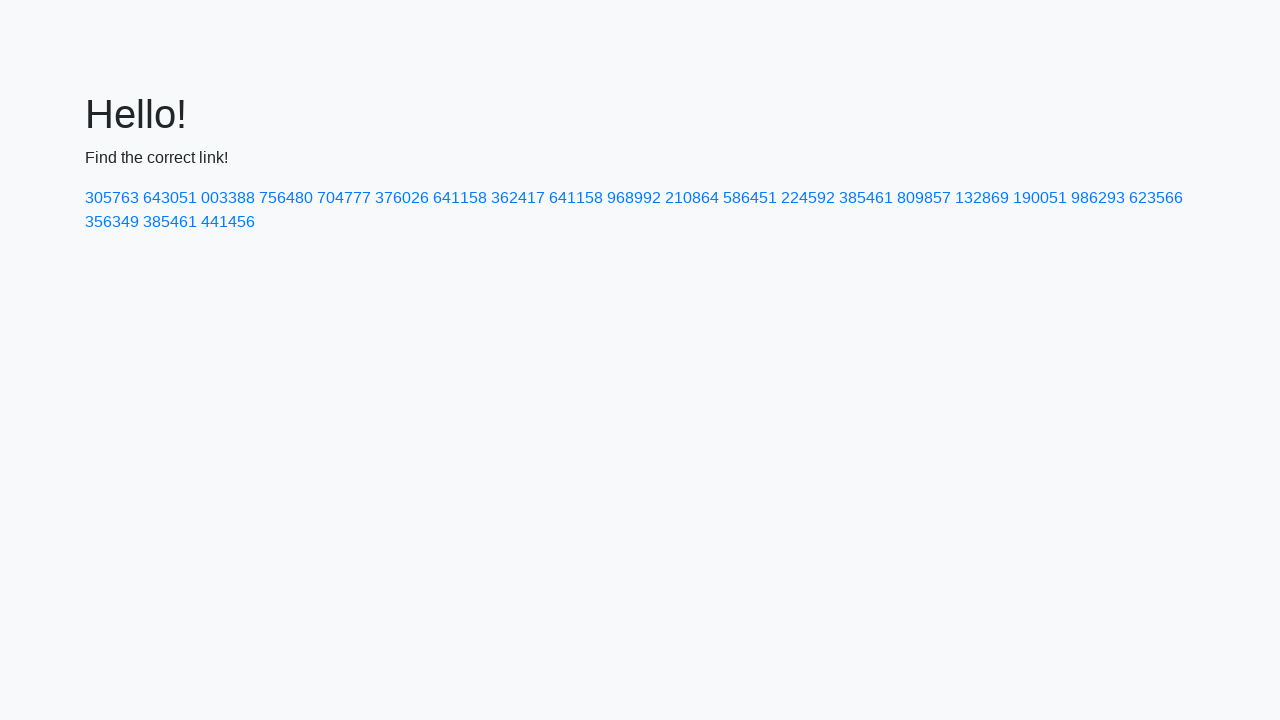

Clicked link with text '224592' at (808, 198) on text=224592
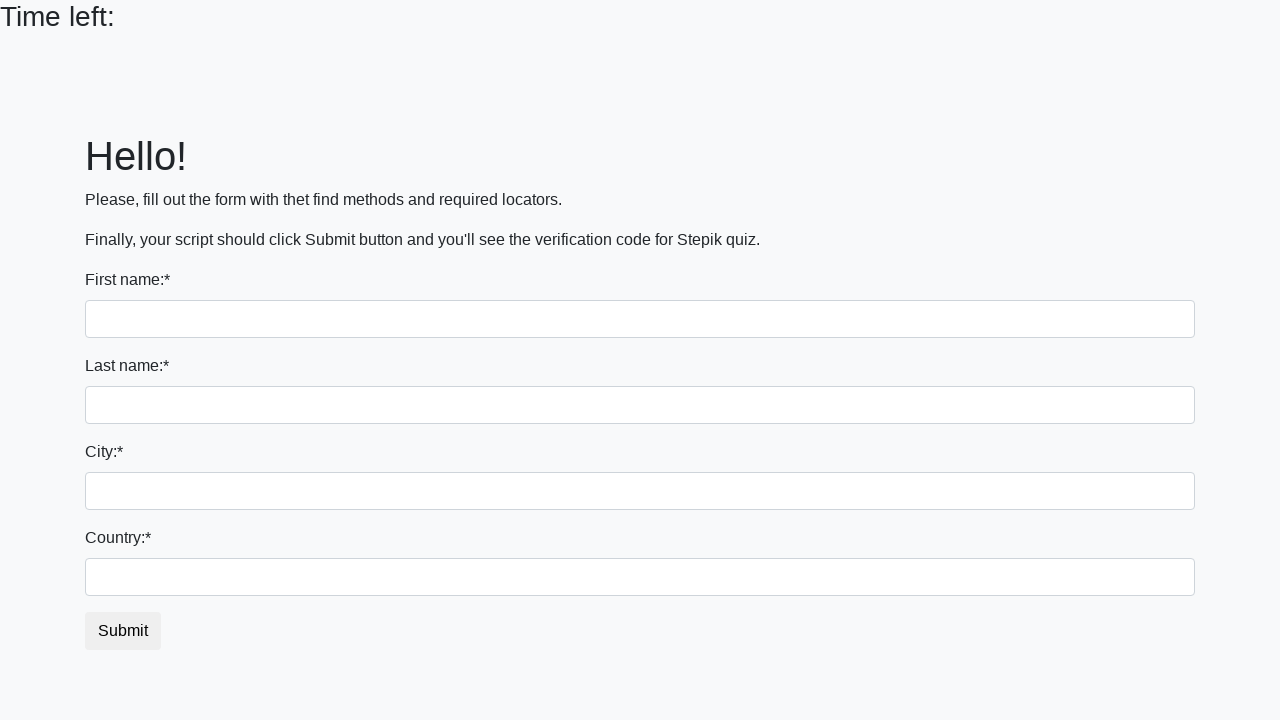

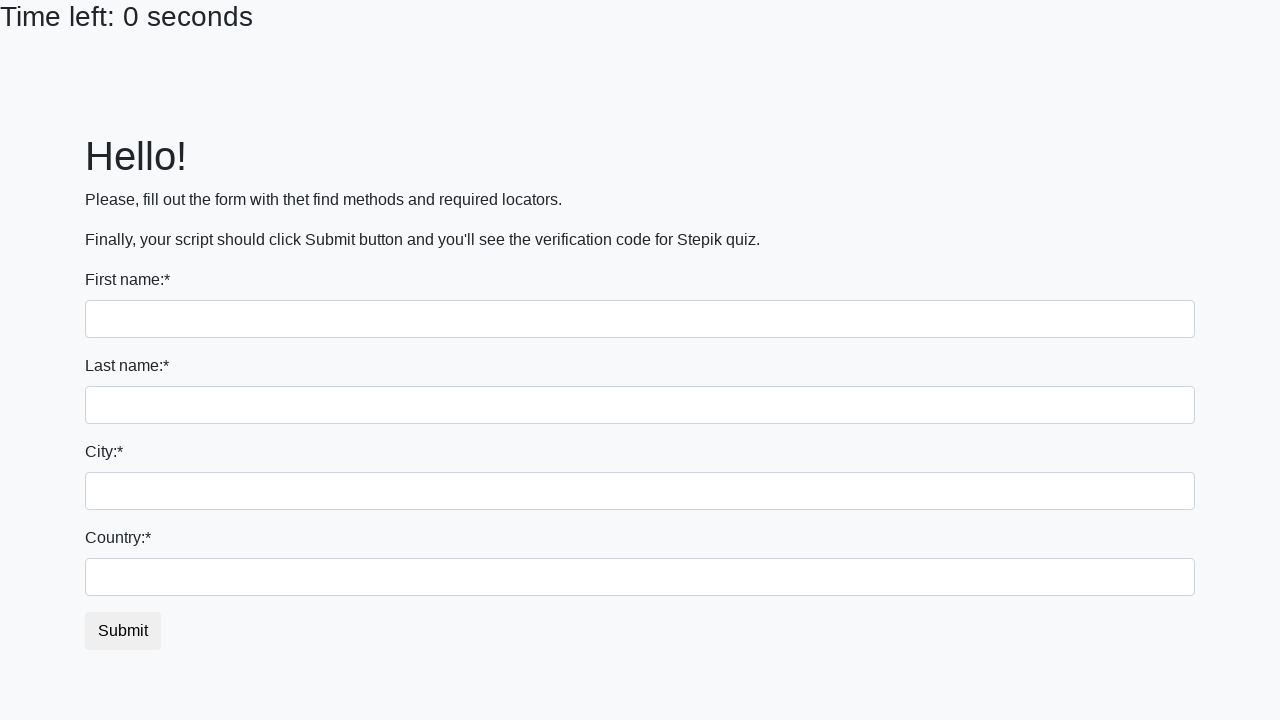